Gets the current URL, navigates to a new page using JavaScript, then gets the new URL and domain

Starting URL: https://the-internet.herokuapp.com/

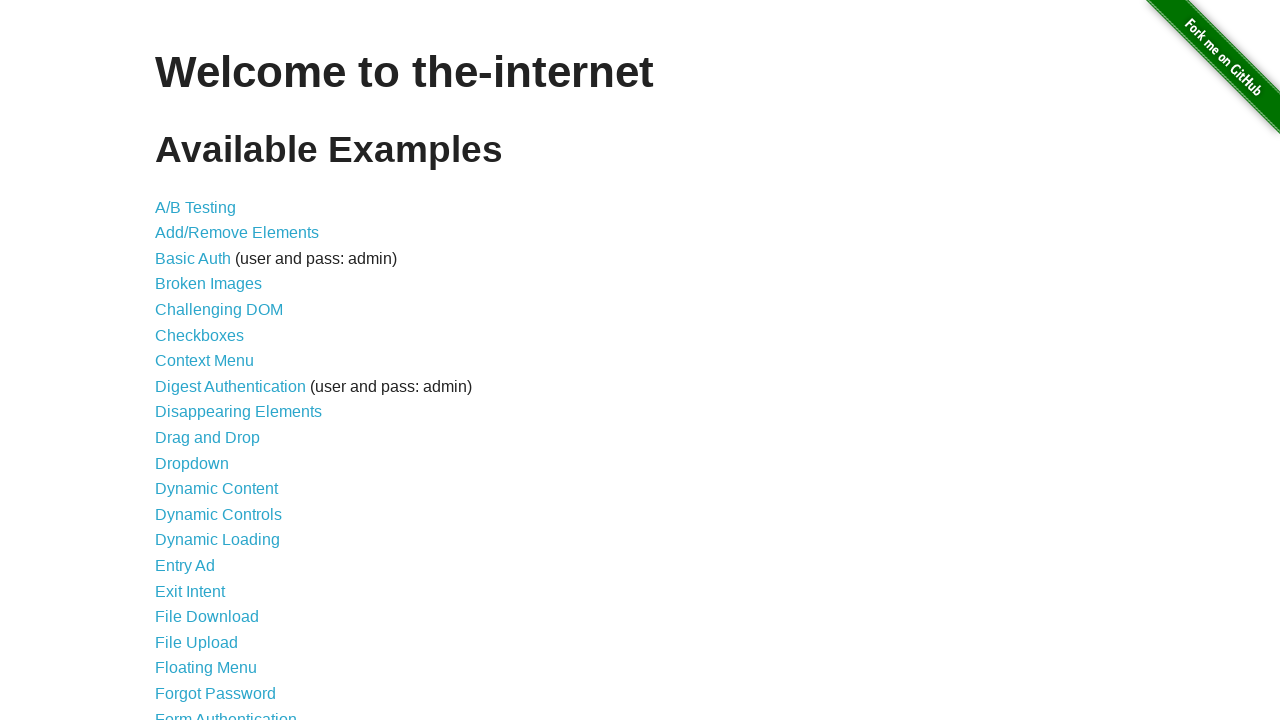

Retrieved current URL from page 1: https://the-internet.herokuapp.com/
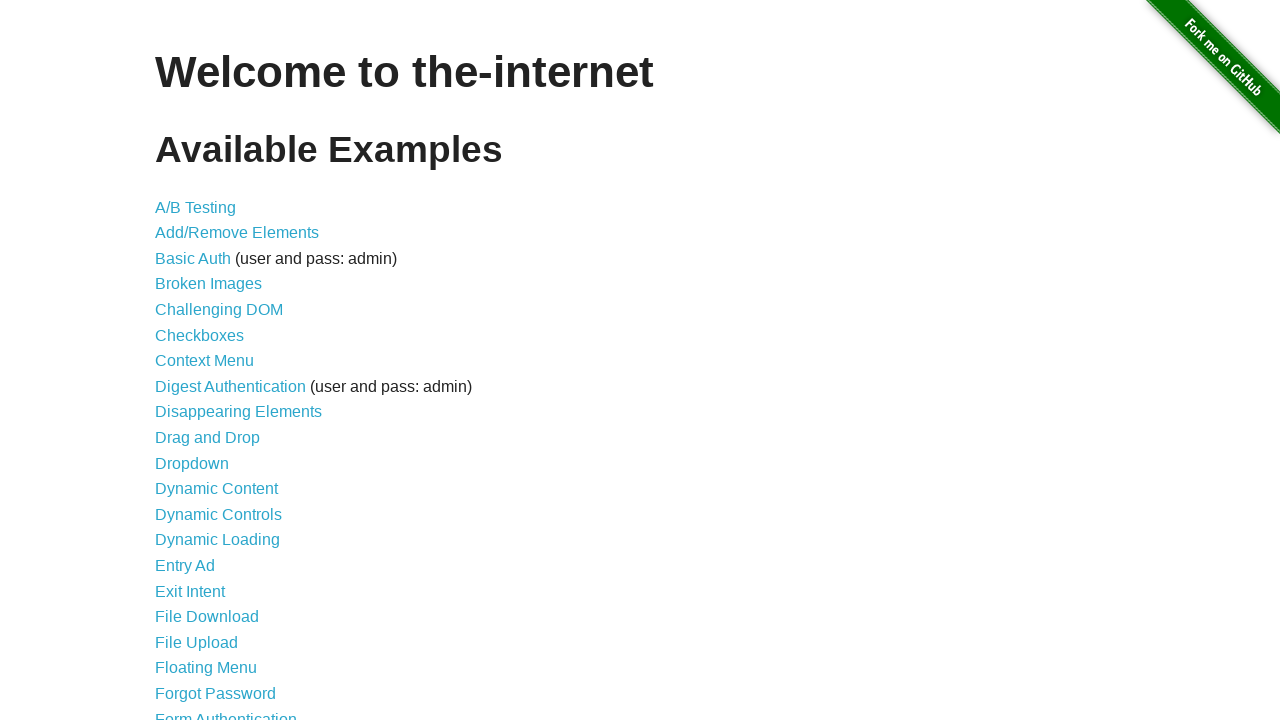

Navigated to /hovers page using JavaScript
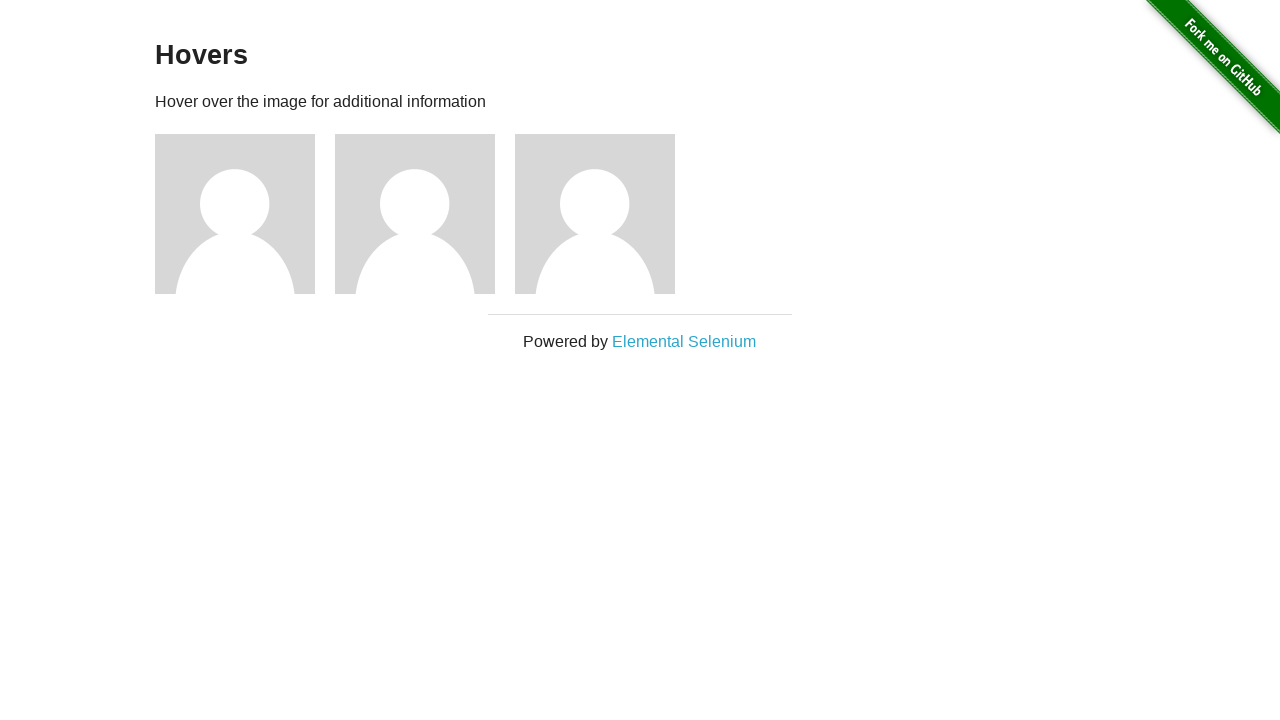

Waited for page load state domcontentloaded
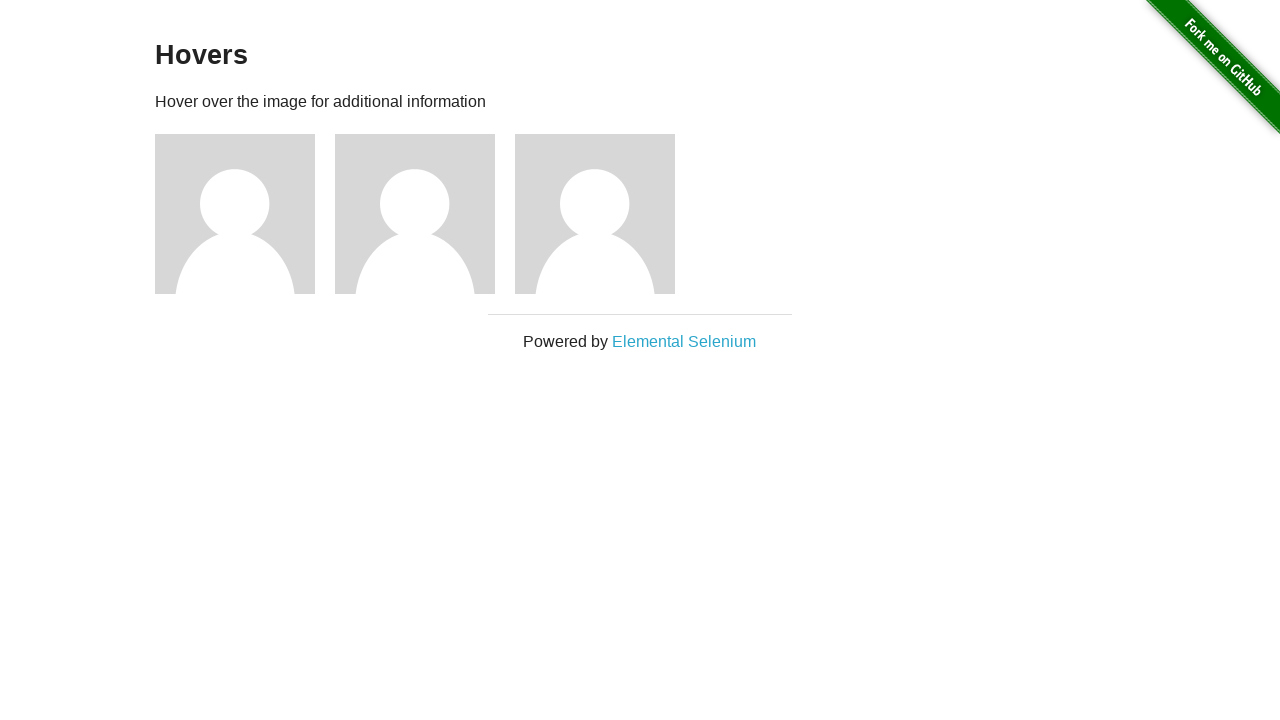

Retrieved new URL from page 2: https://the-internet.herokuapp.com/hovers
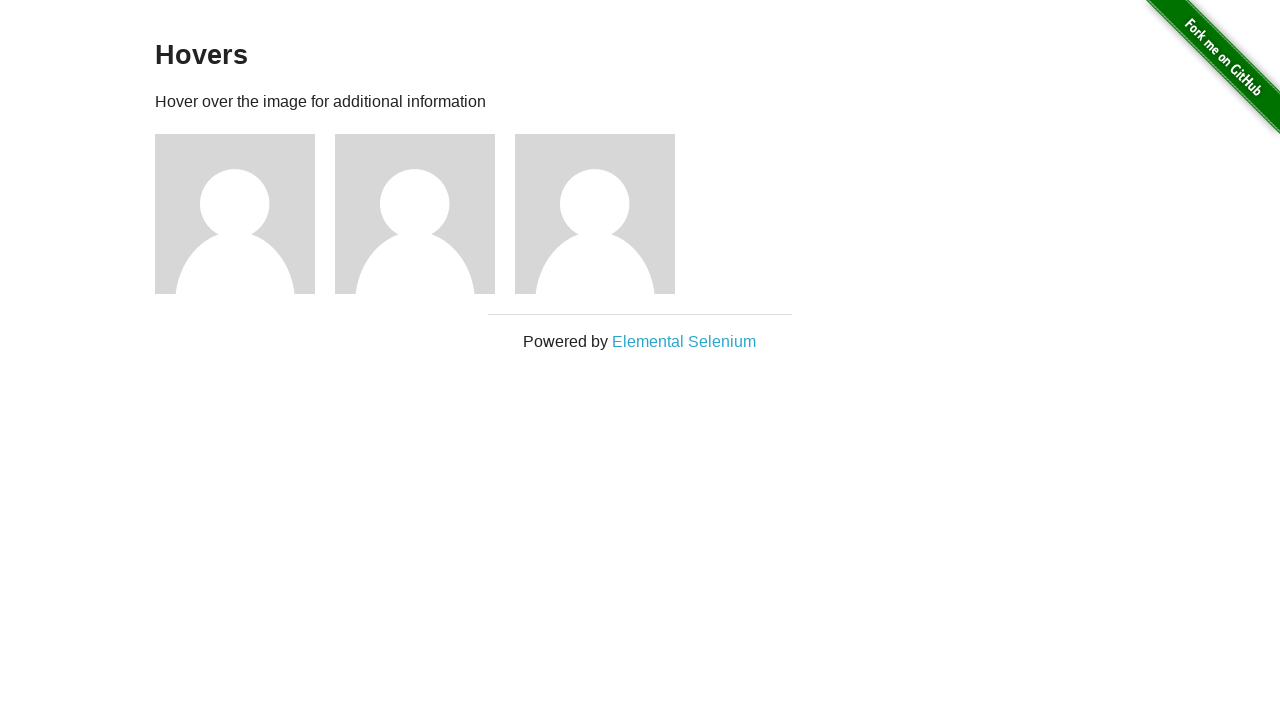

Retrieved domain: the-internet.herokuapp.com
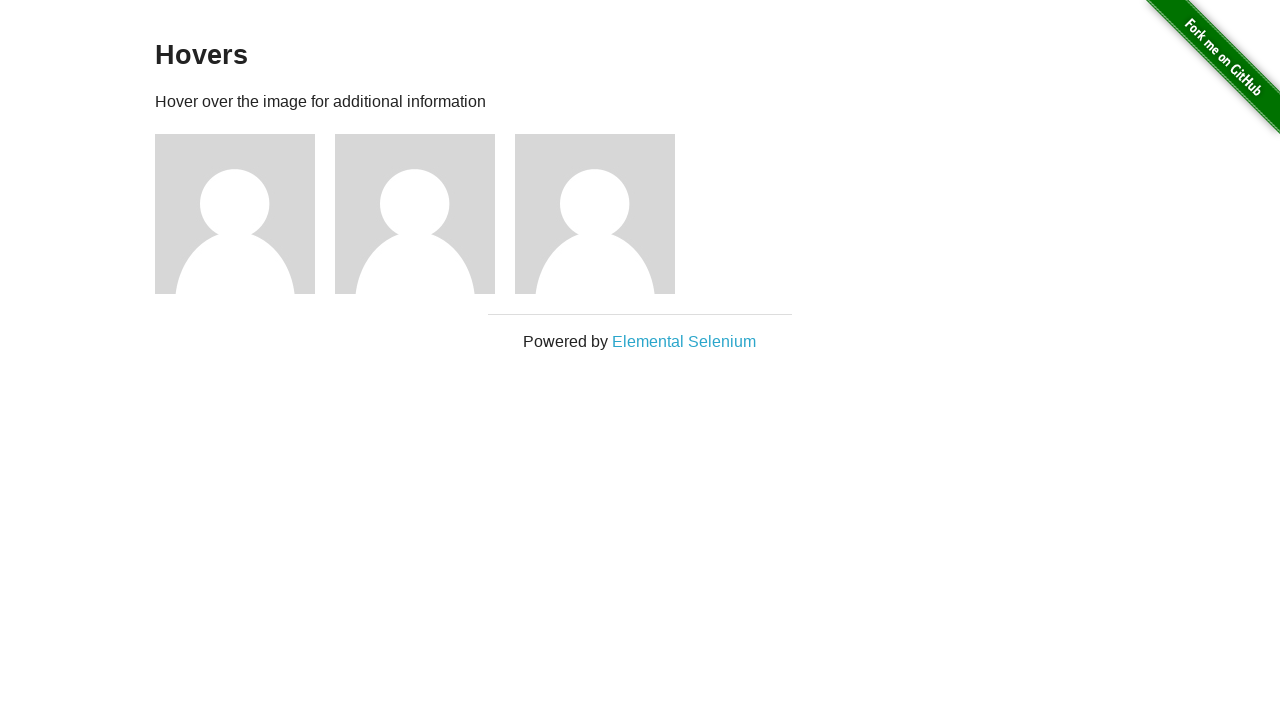

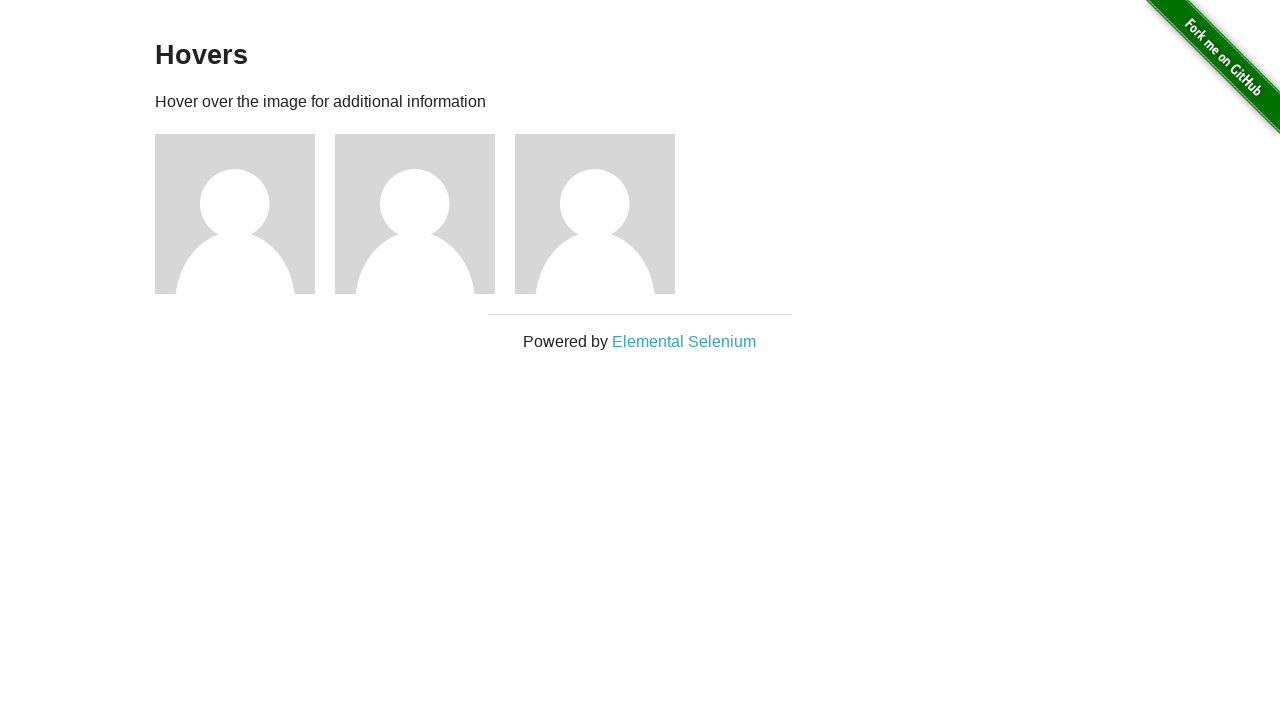